Tests JavaScript prompt dialog handling by navigating to the Textbox tab, triggering a prompt alert, and accepting it with a text input value.

Starting URL: https://demo.automationtesting.in/Alerts.html

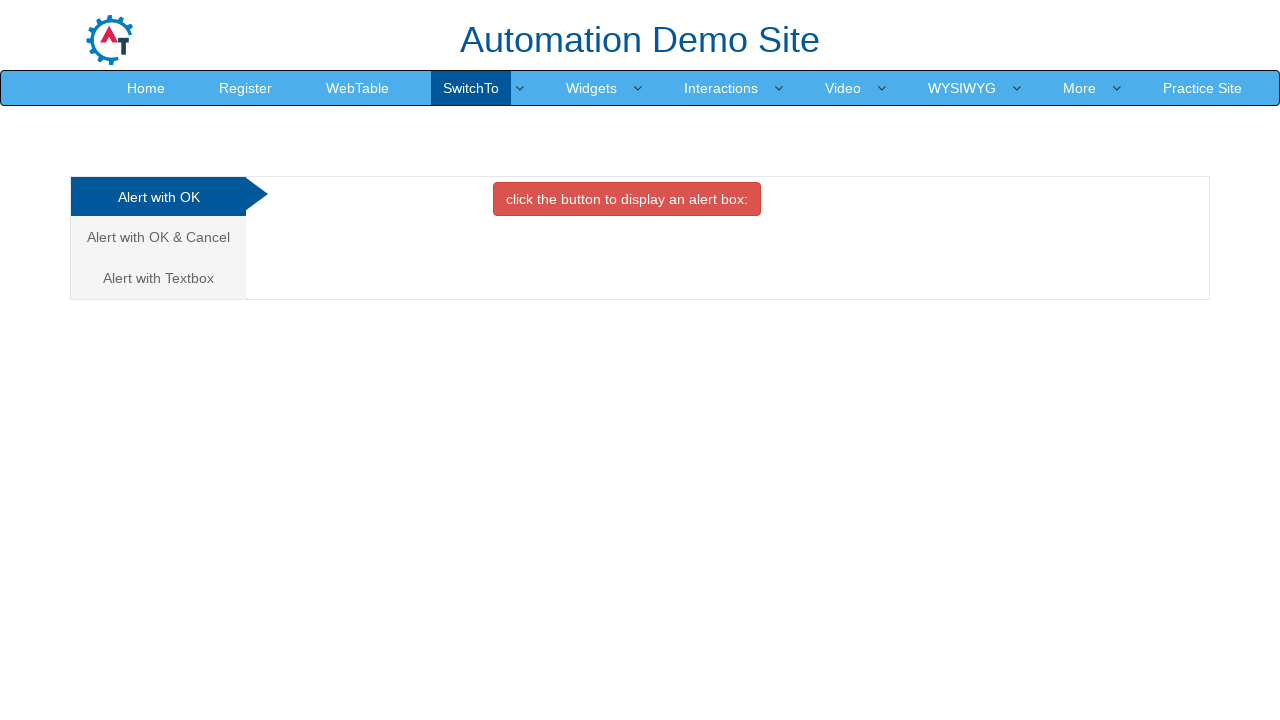

Clicked on Textbox tab to switch to prompt alert section at (158, 278) on xpath=//a[@href='#Textbox']
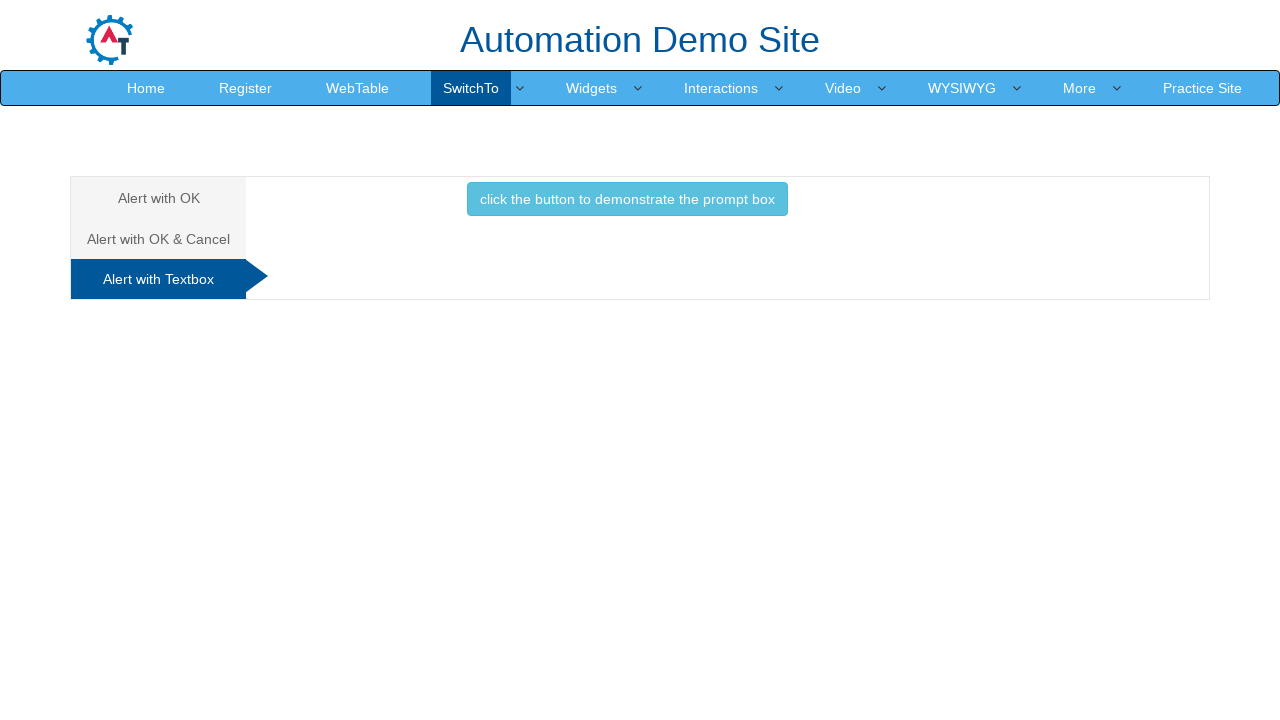

Waited for tab content to load
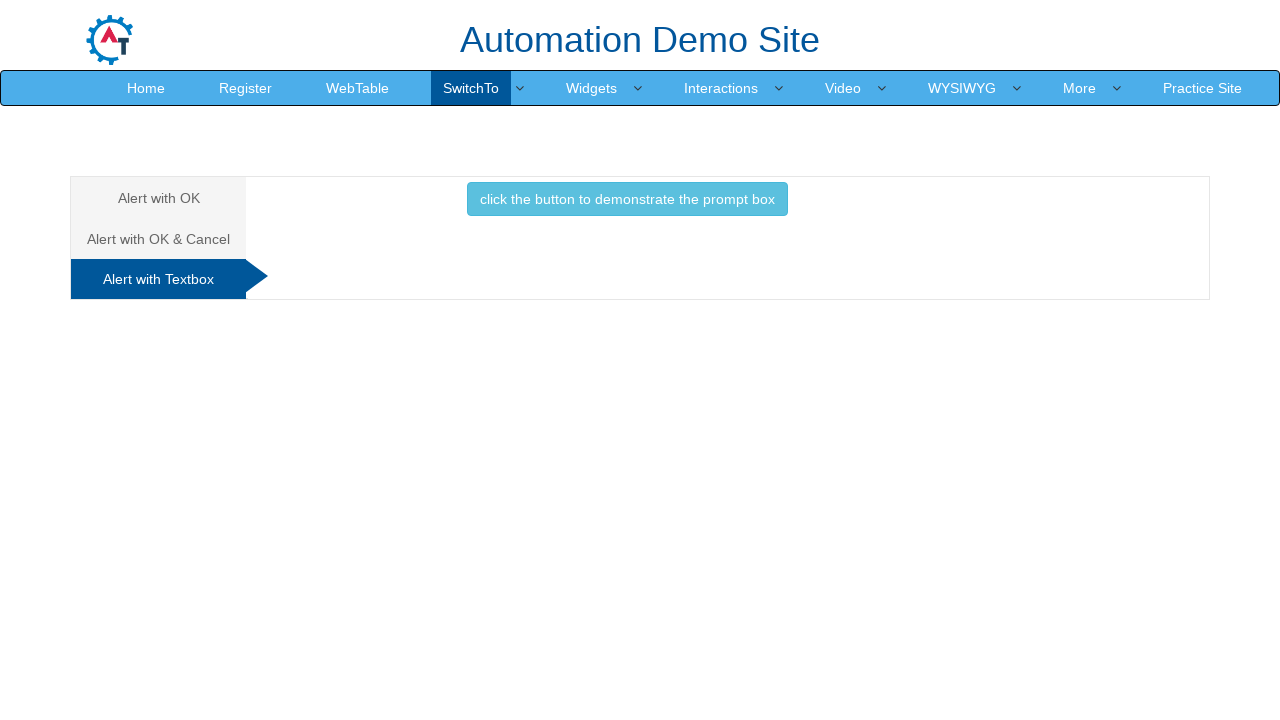

Set up dialog handler for prompt alert
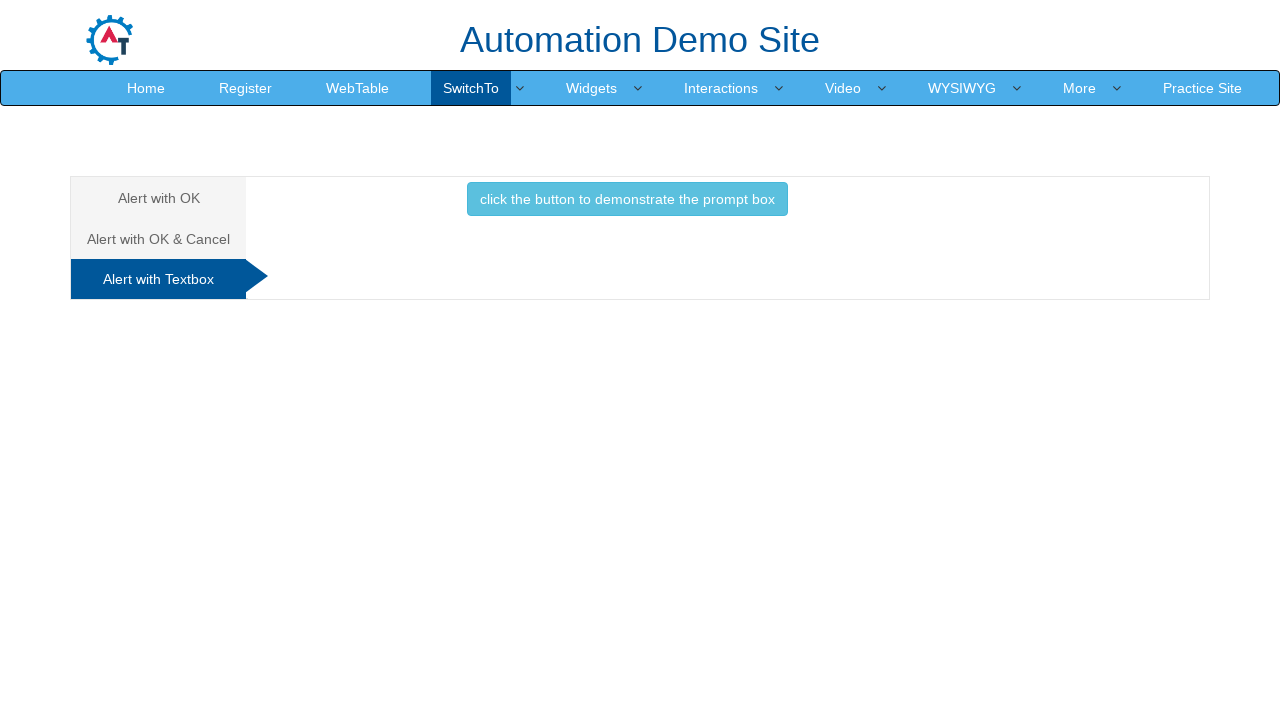

Clicked button to trigger prompt dialog at (627, 199) on xpath=//button[@onclick='promptbox()']
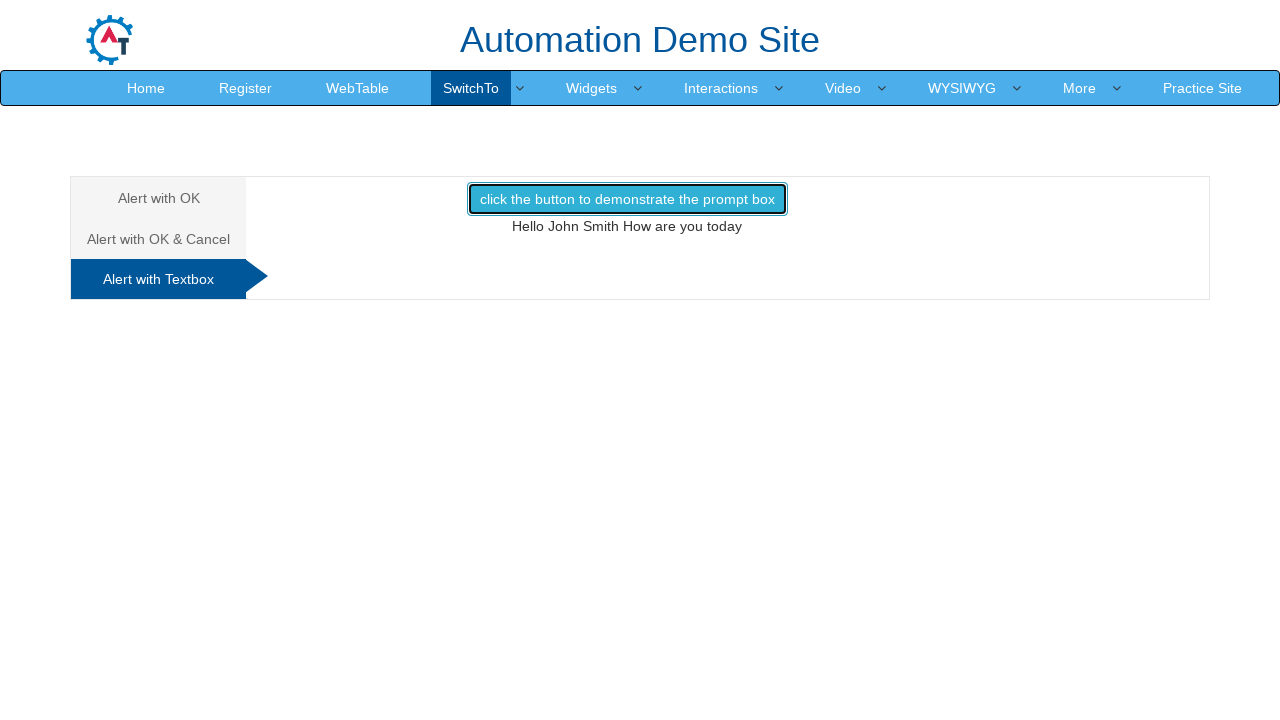

Waited for dialog interaction to complete
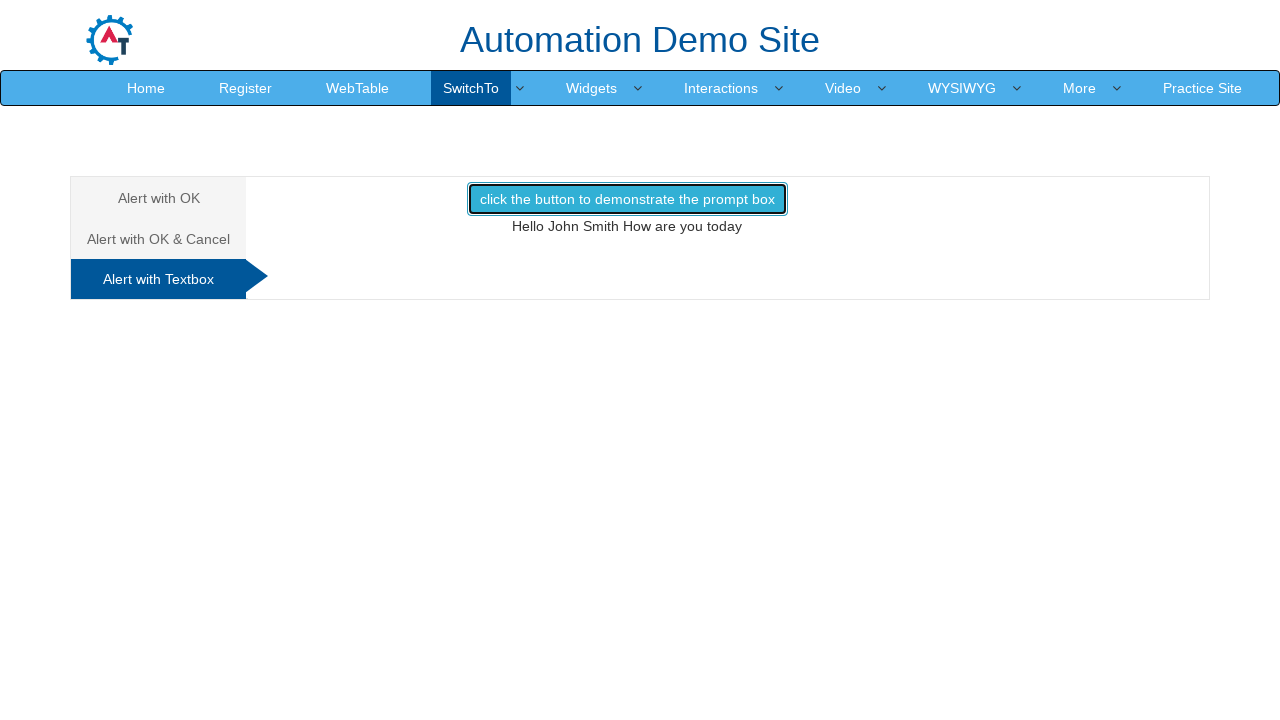

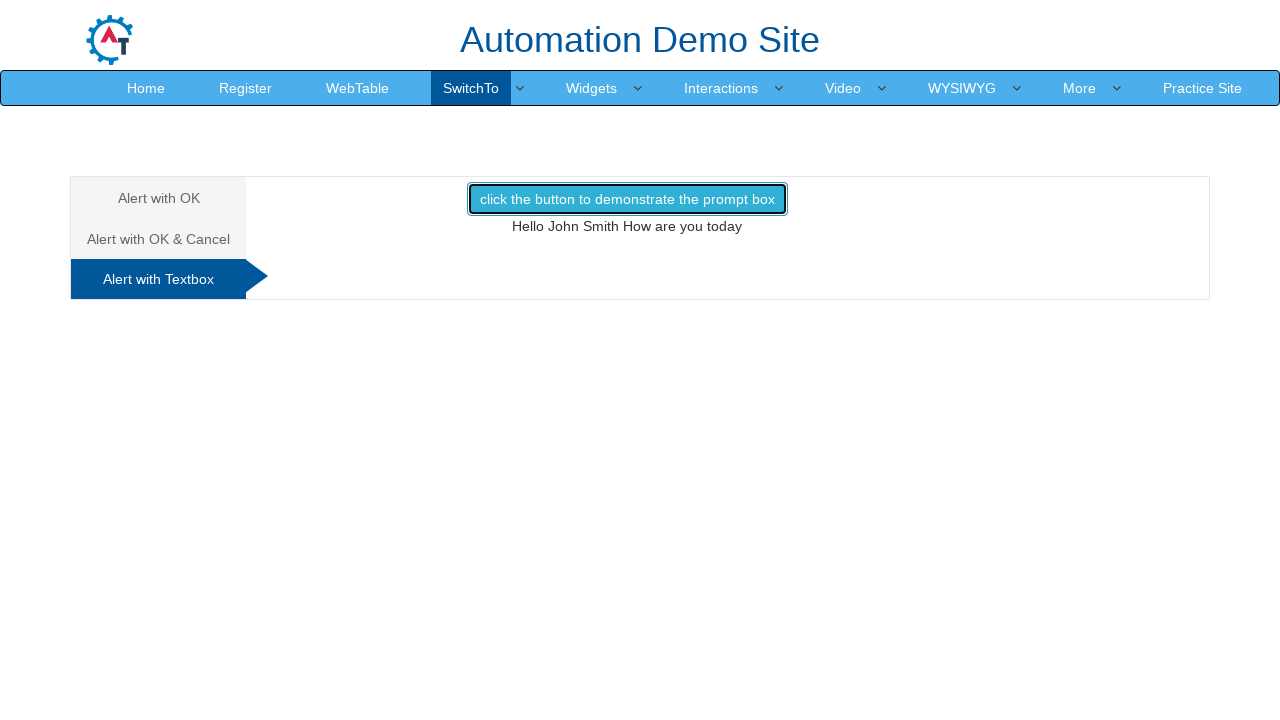